Tests browser window handling by clicking a link that opens a new window, then demonstrates switching between parent and child windows.

Starting URL: https://the-internet.herokuapp.com/windows

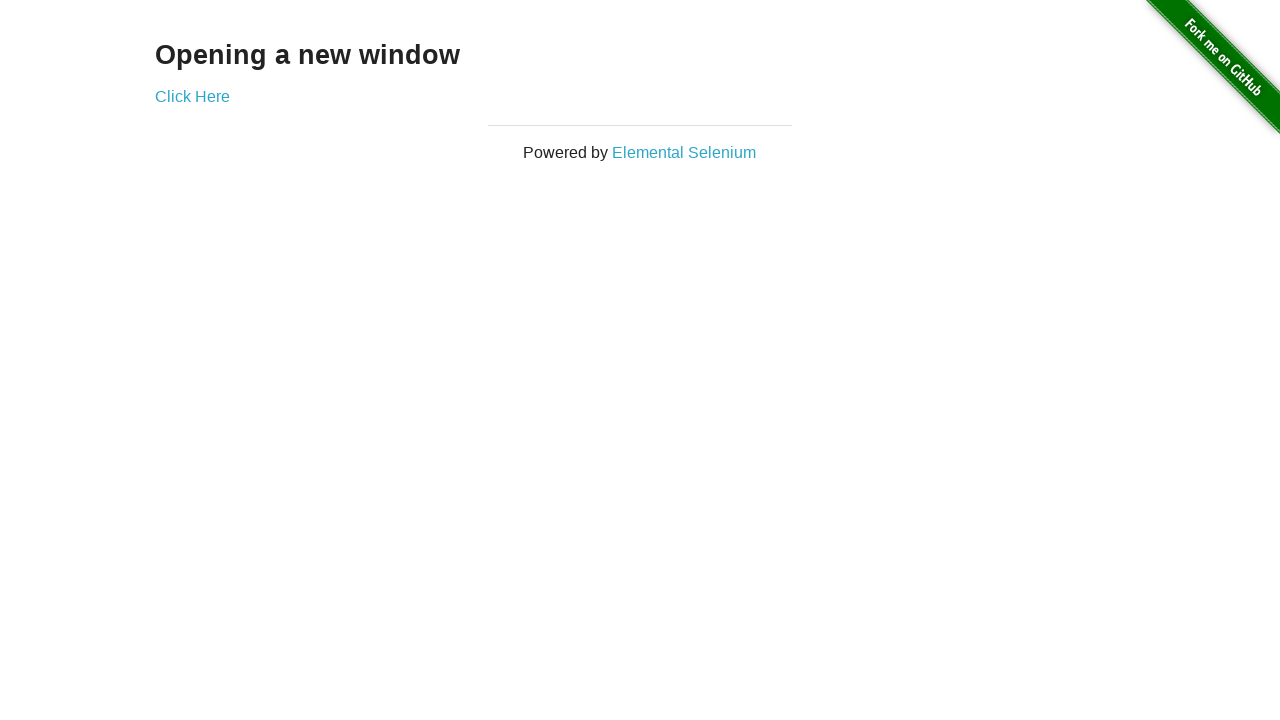

Clicked 'Click Here' link to open new window at (192, 96) on text=Click Here
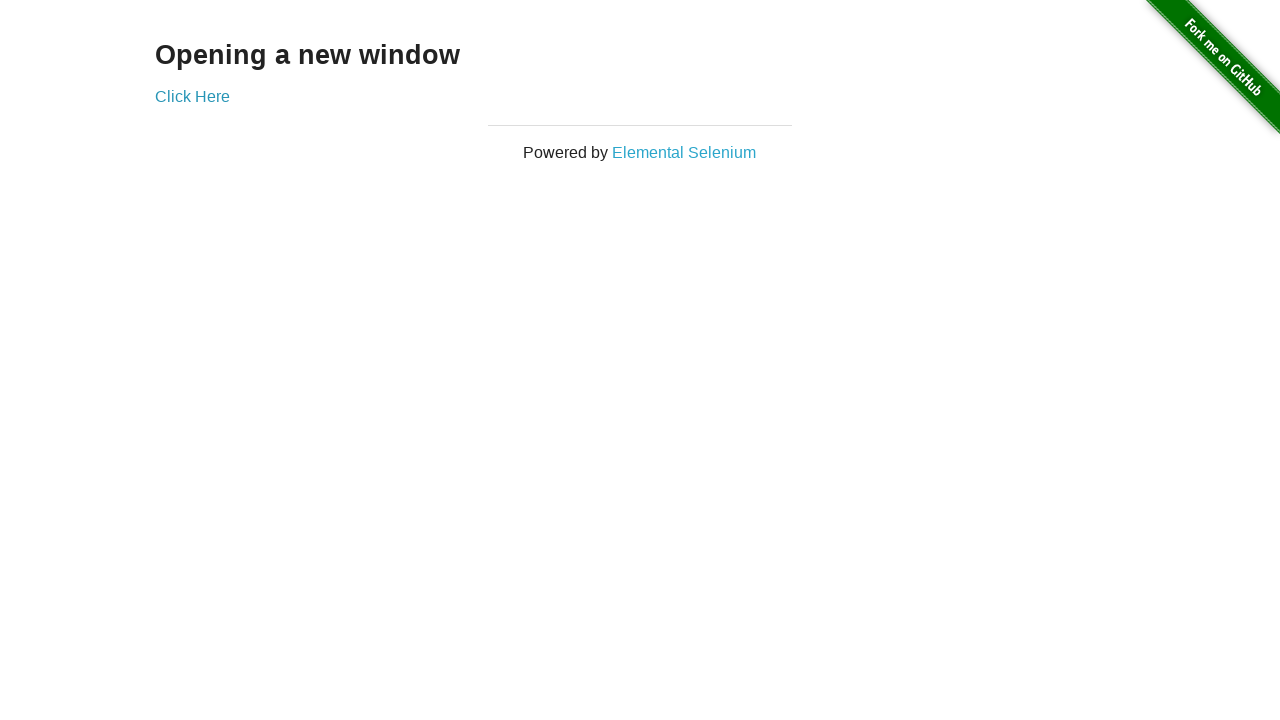

Obtained reference to new child window
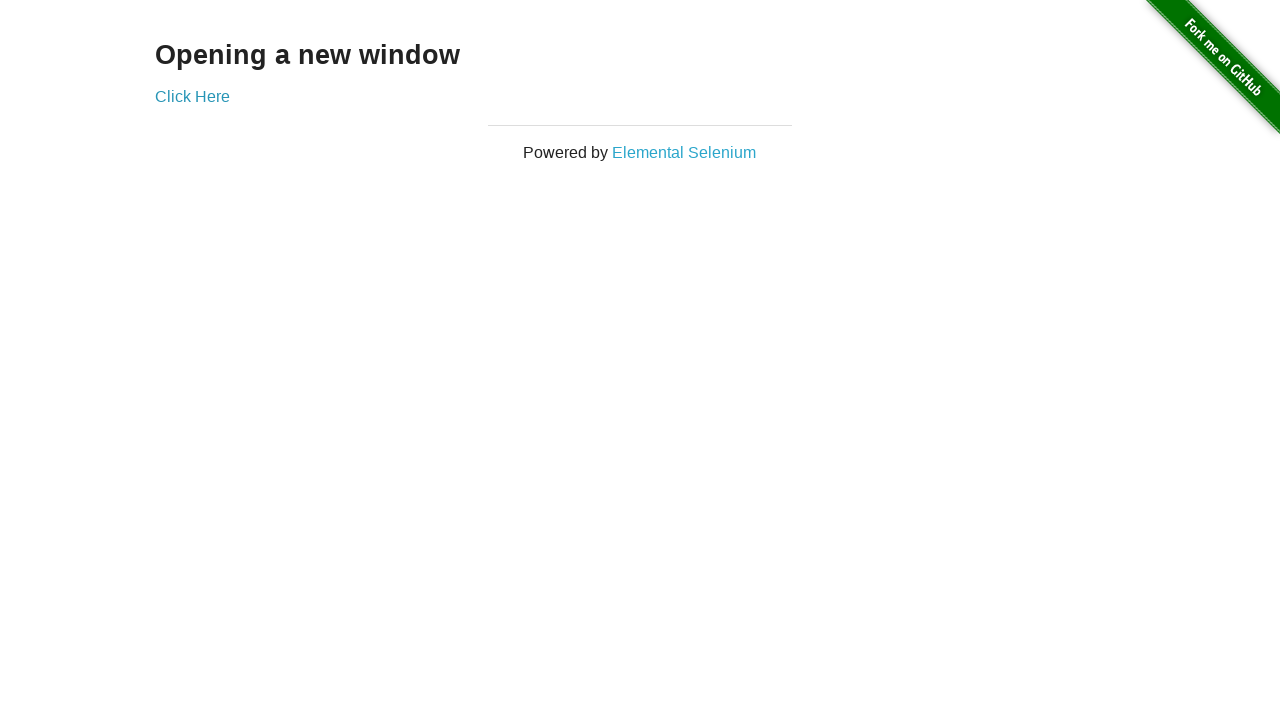

Child window finished loading
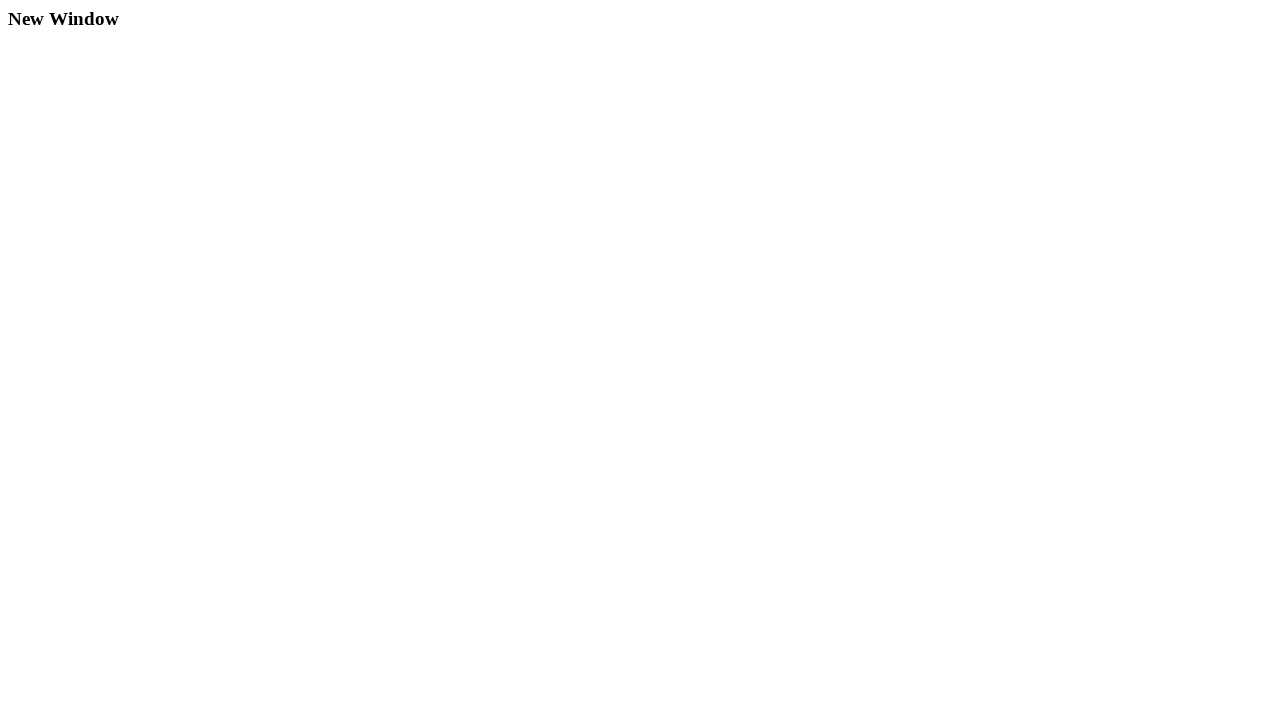

Logged child window info - Title: New Window, URL: https://the-internet.herokuapp.com/windows/new
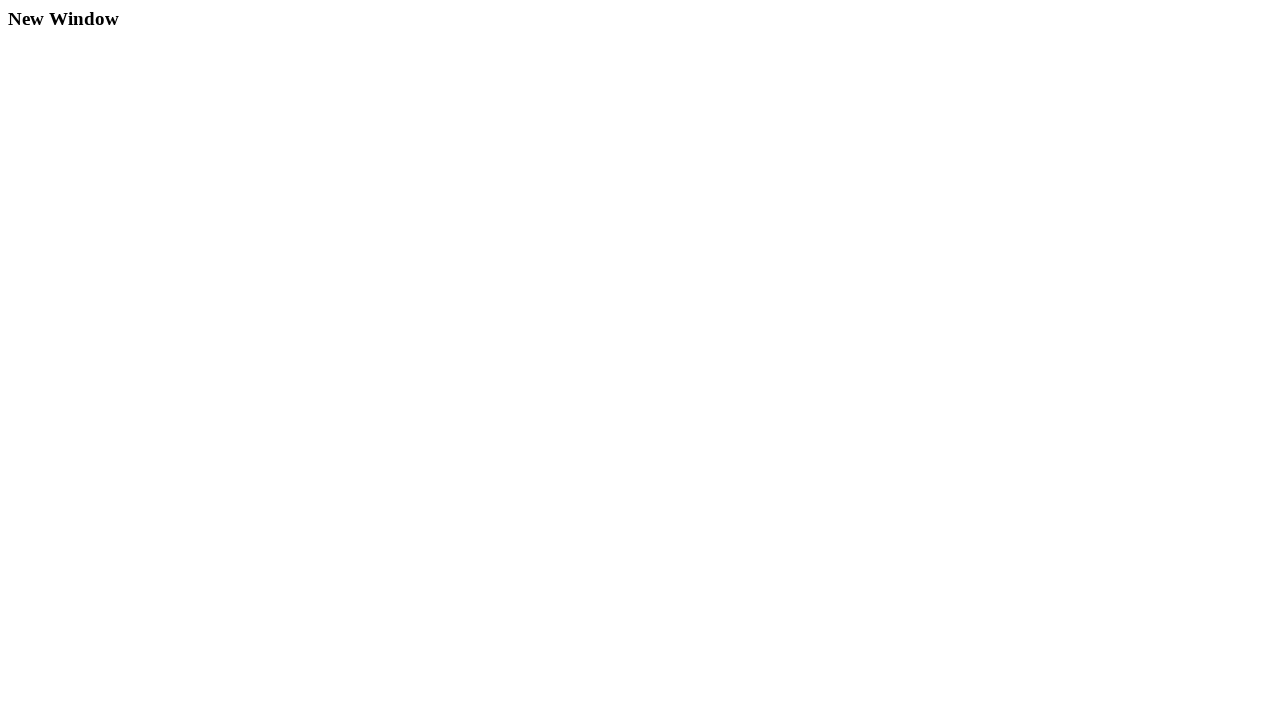

Logged parent window info - Title: The Internet, URL: https://the-internet.herokuapp.com/windows
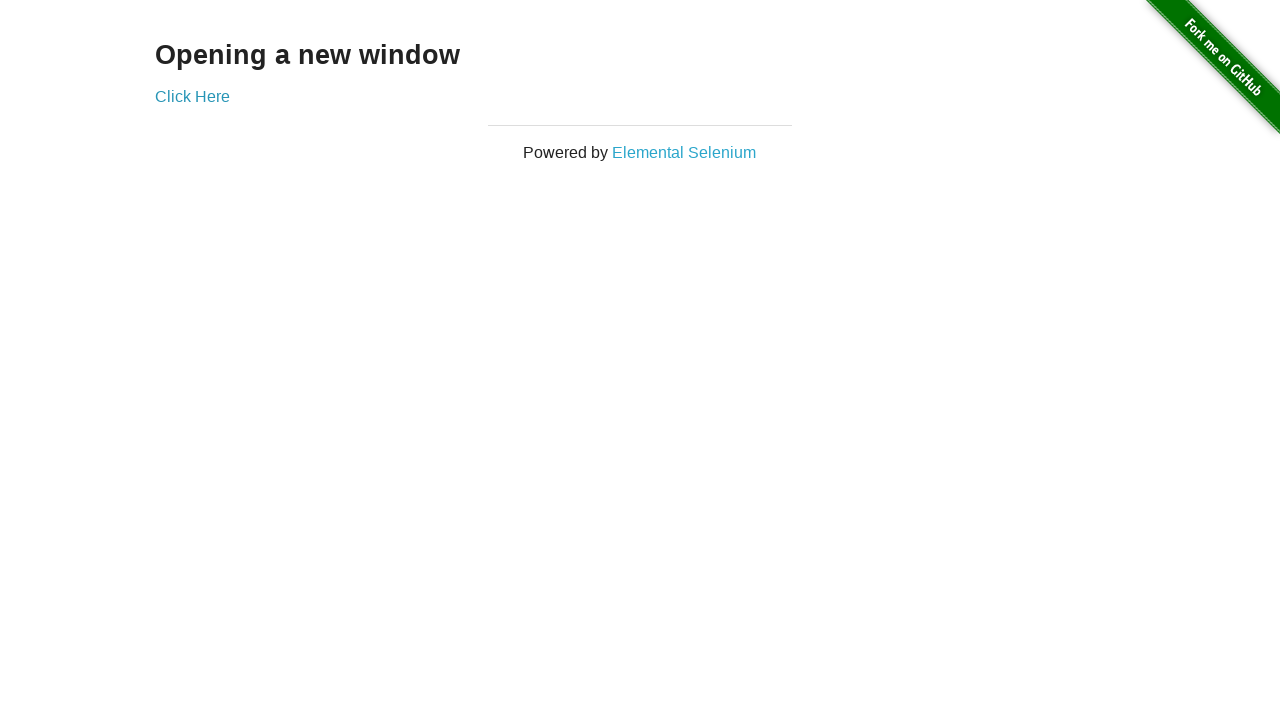

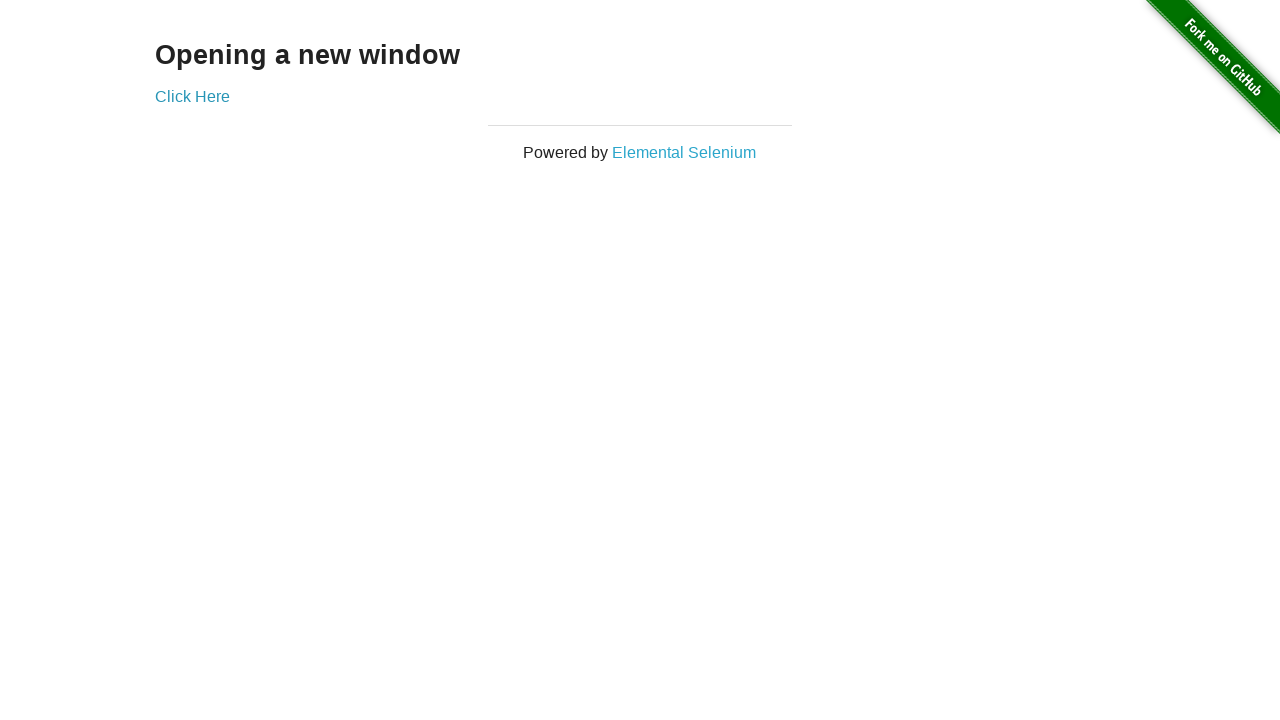